Completes a web form by filling in personal information fields, selecting education level and gender, choosing from a dropdown, entering a date, and submitting the form

Starting URL: https://formy-project.herokuapp.com/form

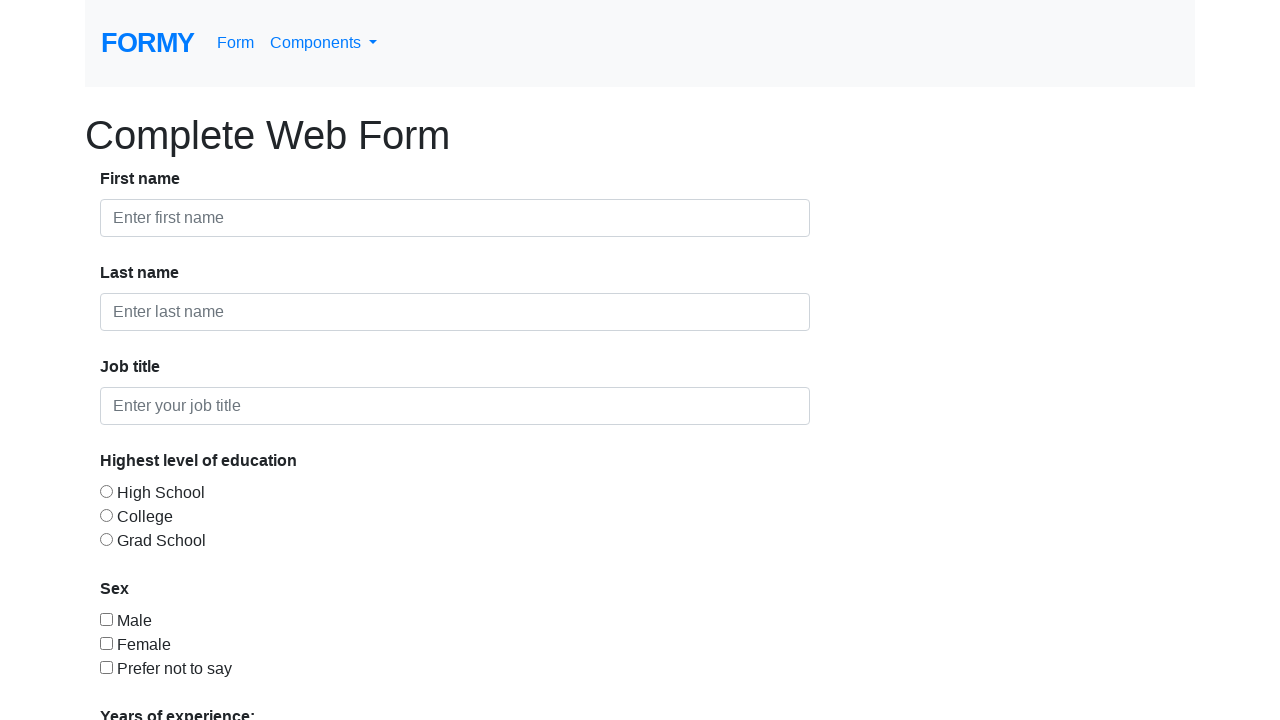

Filled first name field with 'JohnDoeTest' on //input[@id='first-name']
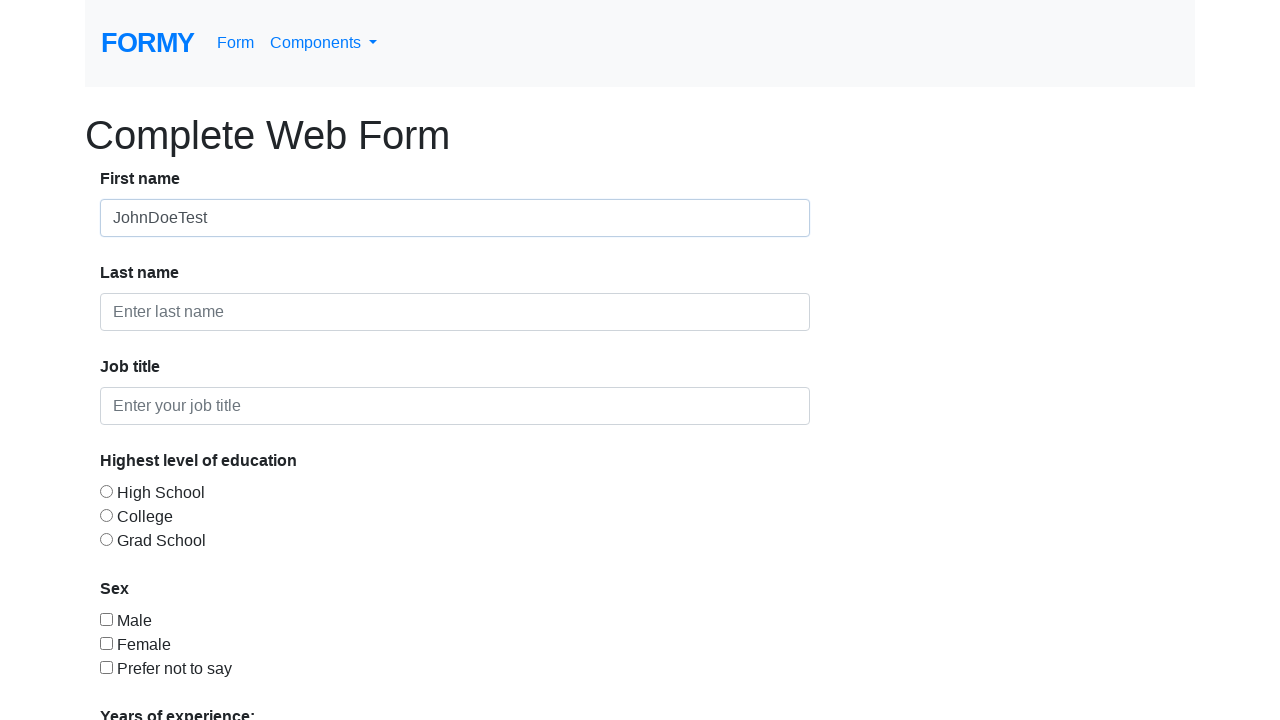

Filled last name field with 'SmithSample' on //input[@id='last-name']
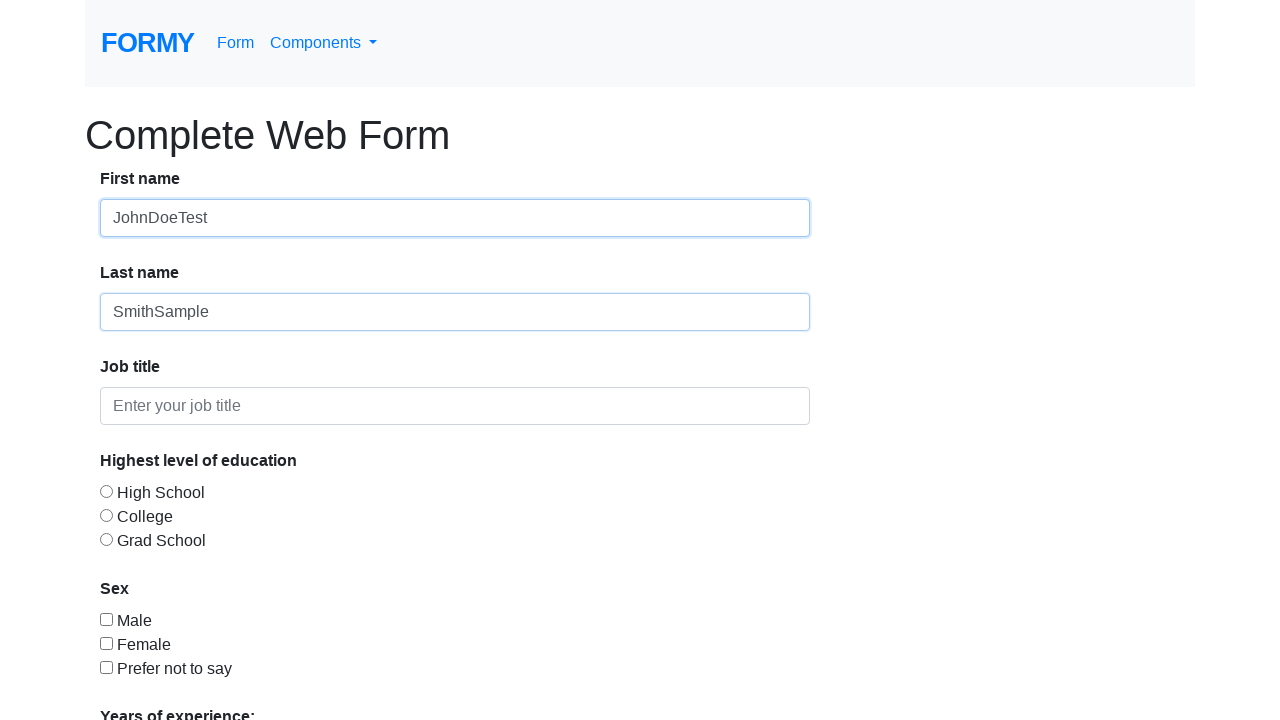

Filled job title field with 'QAEngineer' on //input[@id='job-title']
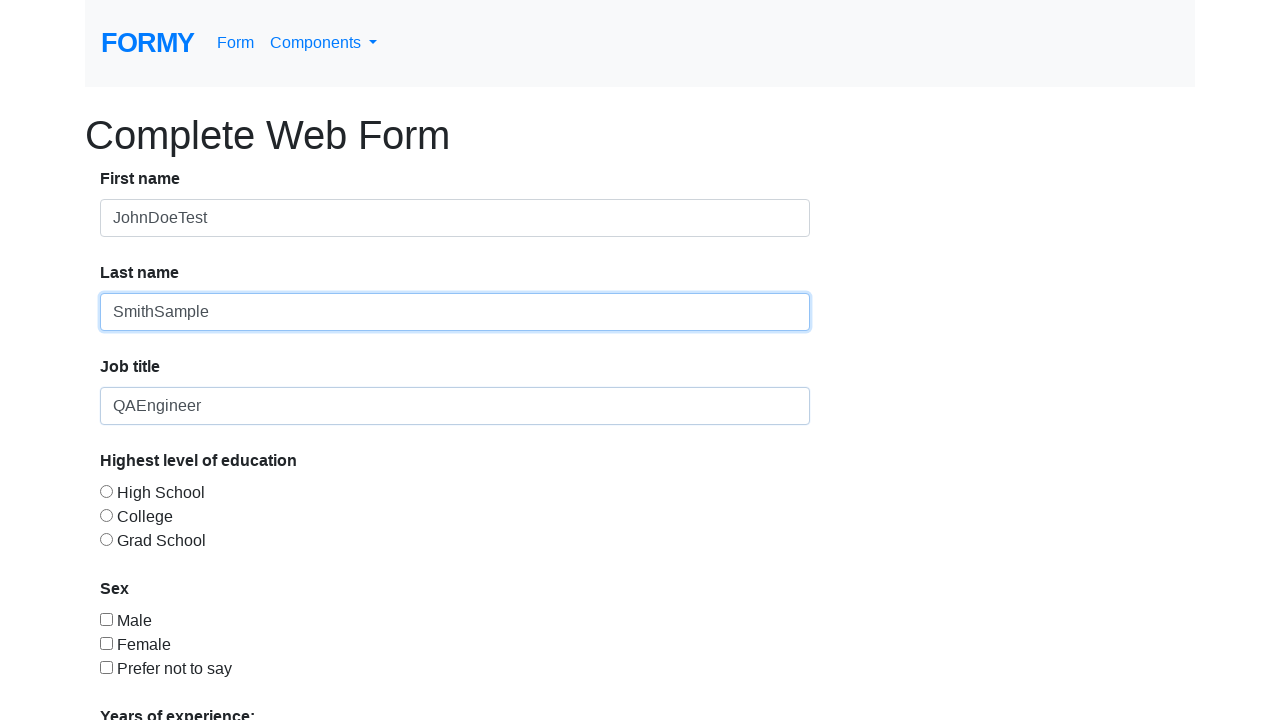

Selected education level radio button at (106, 515) on xpath=//input[@id='radio-button-2']
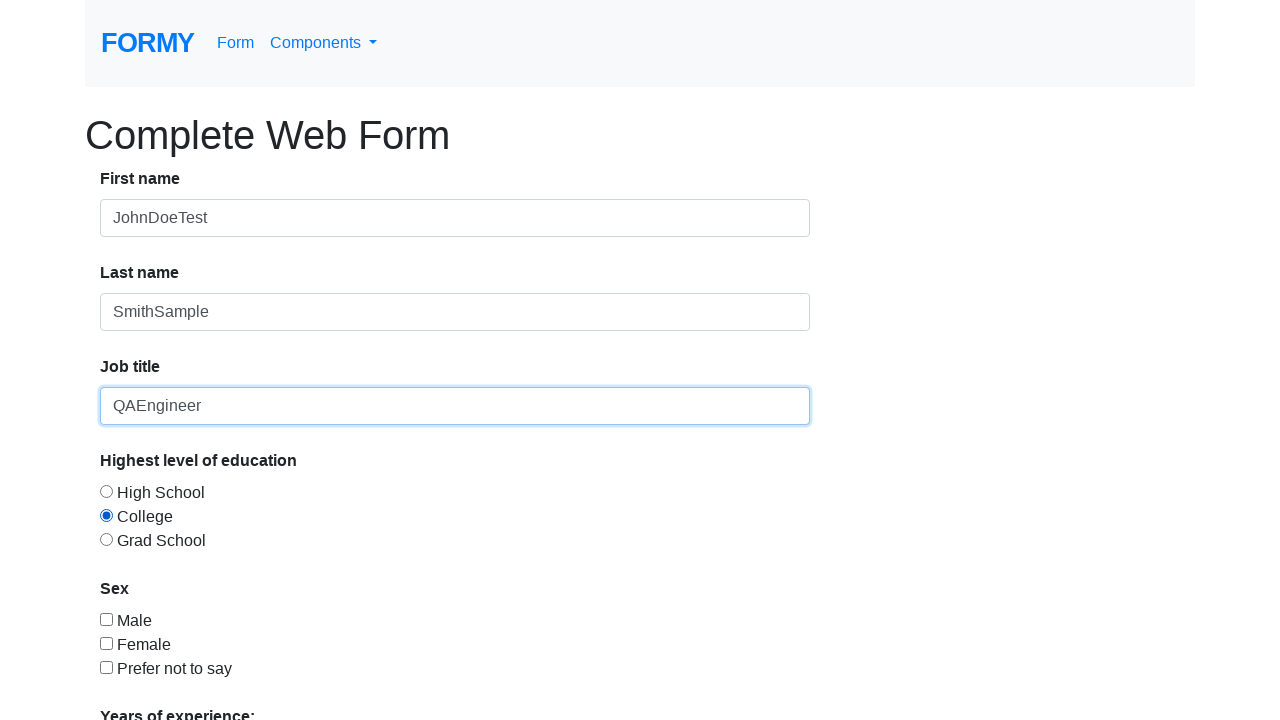

Selected gender checkbox at (106, 643) on xpath=//input[@id='checkbox-2']
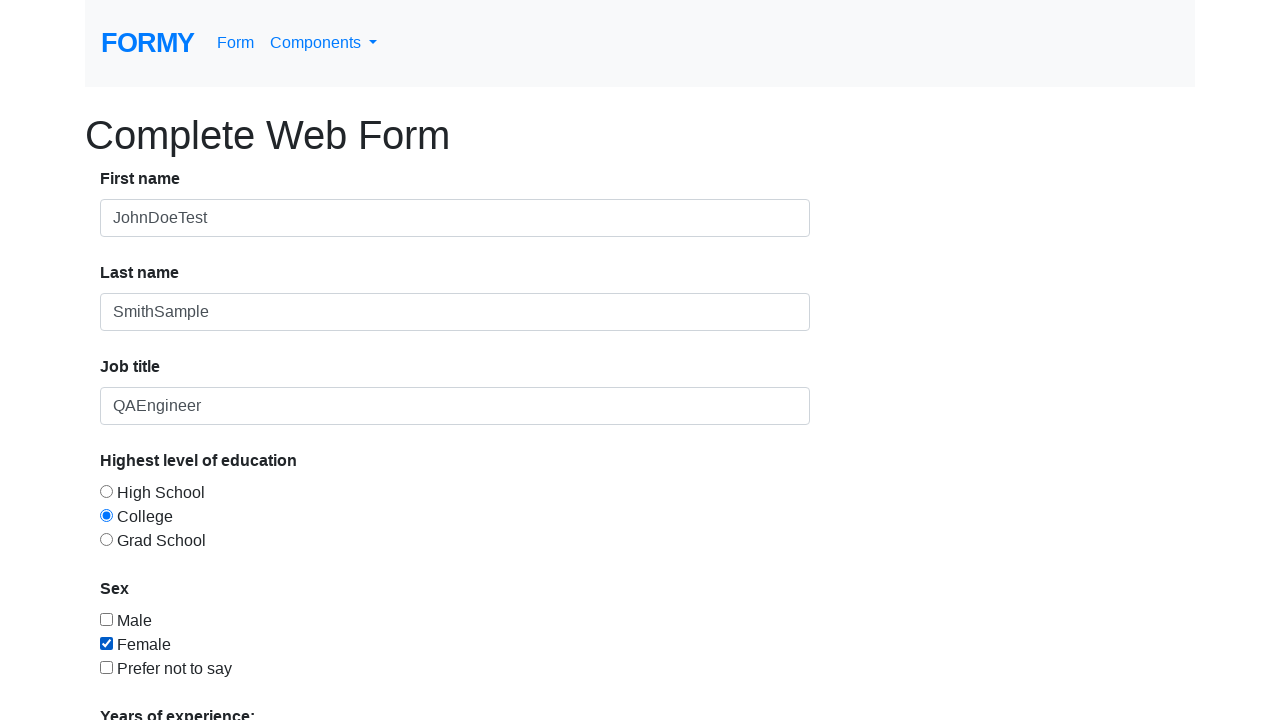

Selected '5-9' years from experience dropdown on #select-menu
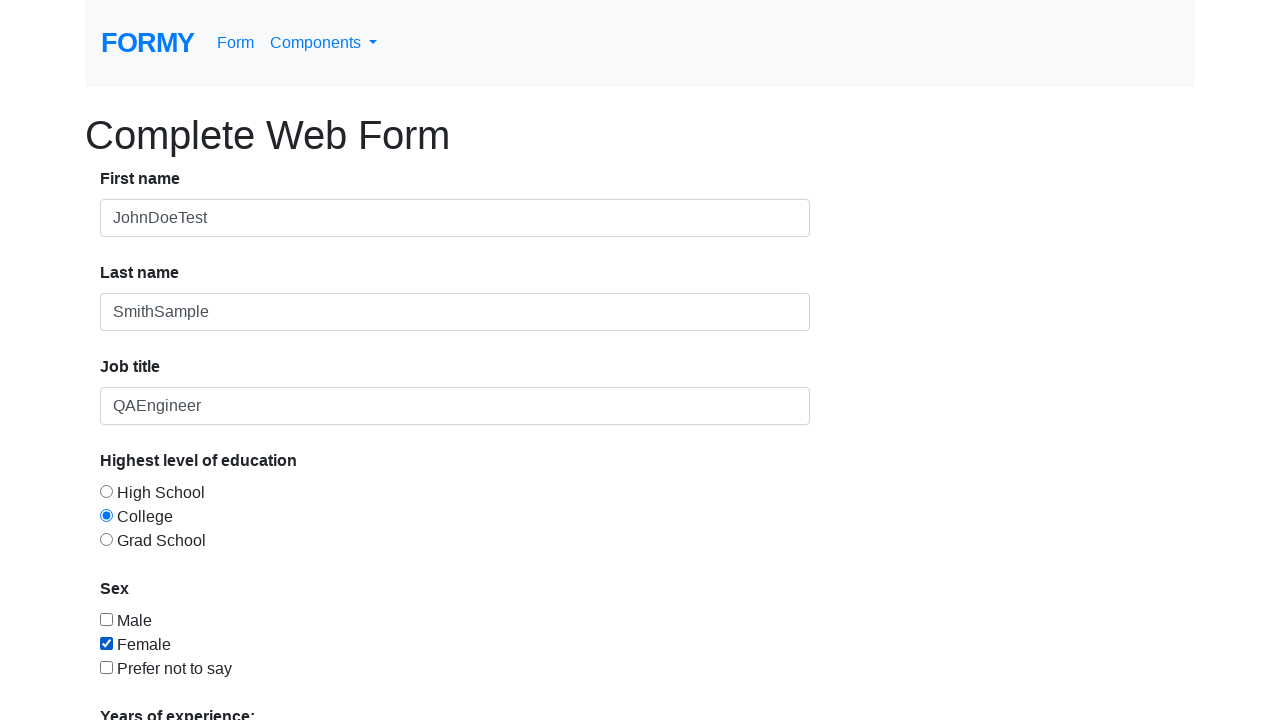

Filled date picker with '01/05/2022' on #datepicker
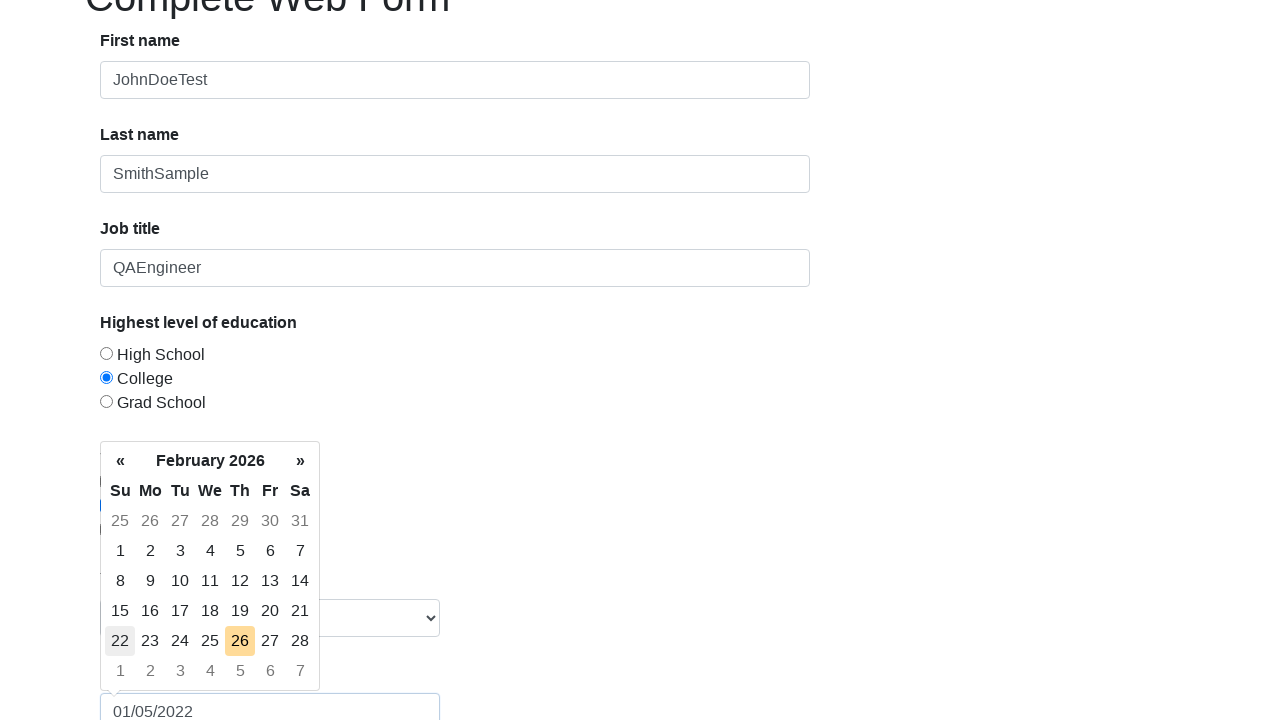

Verified 'Complete Web Form' title is present
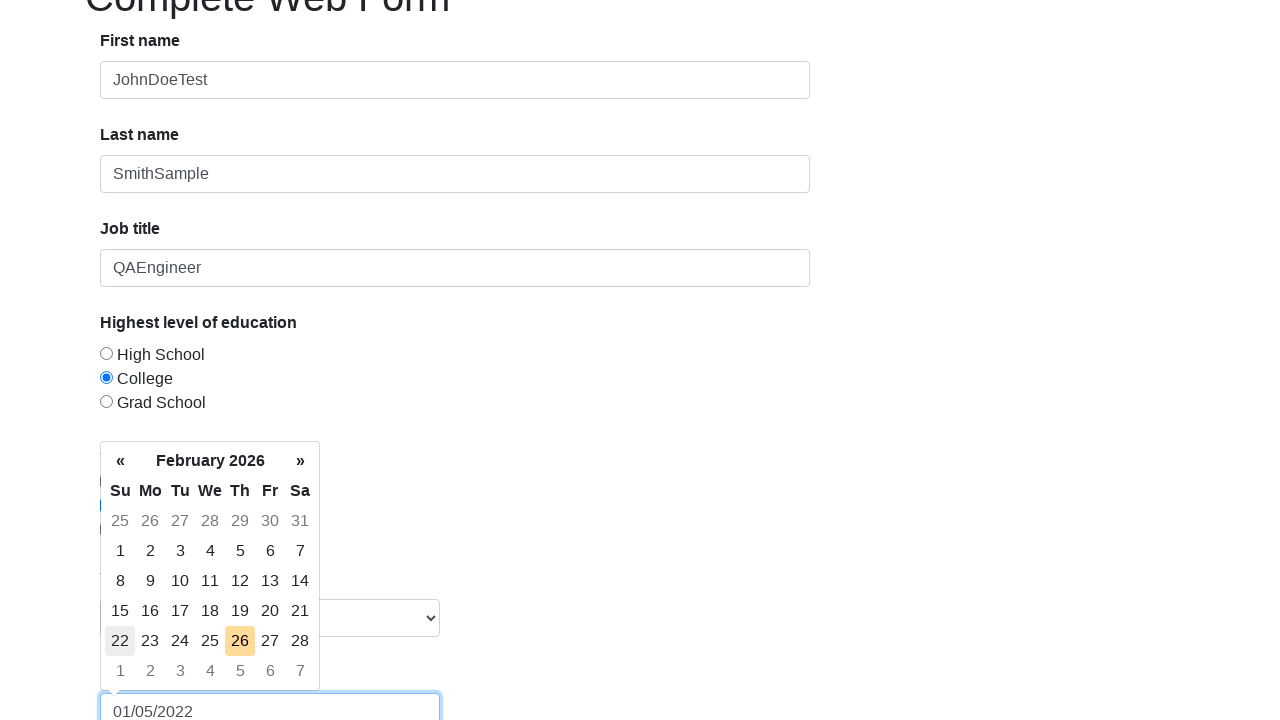

Clicked submit button to complete the form at (148, 680) on xpath=//a[@role='button']
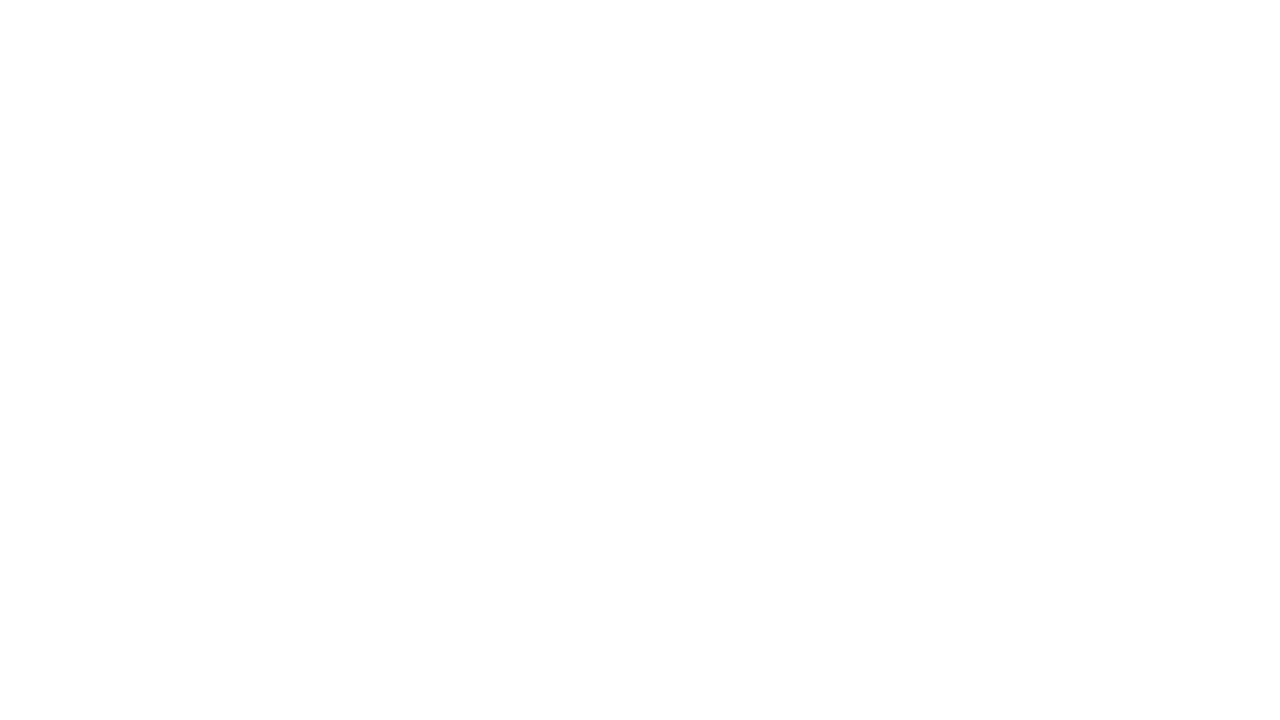

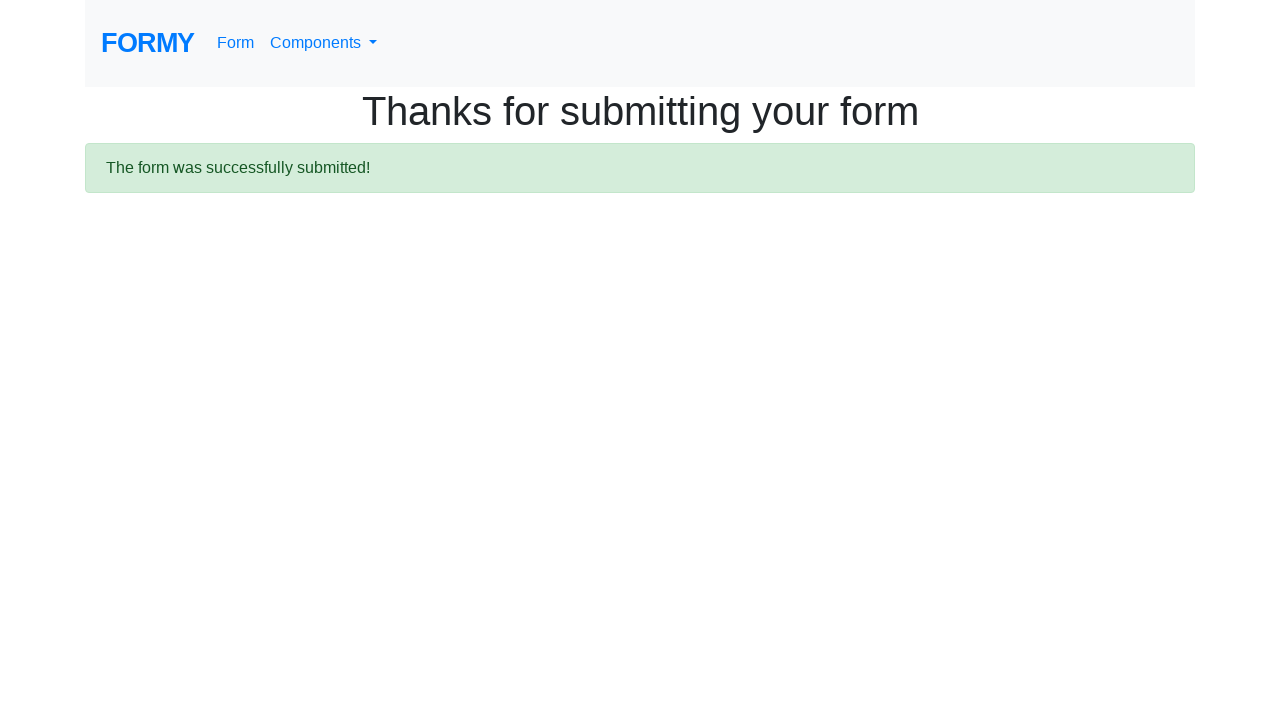